Validates that place order shows error when terms are not accepted

Starting URL: https://rahulshettyacademy.com/seleniumPractise/#/

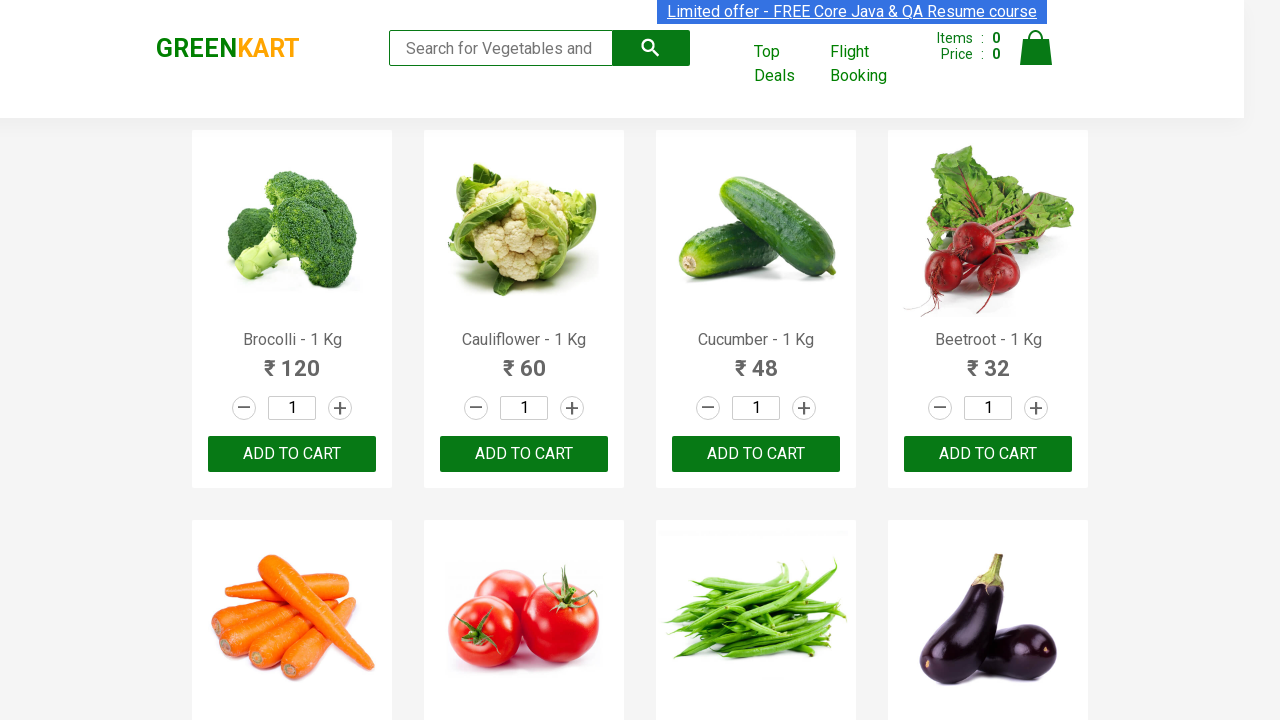

Clicked 'Add to Cart' button for first product at (292, 454) on div.products-wrapper > div > div:nth-of-type(1) button
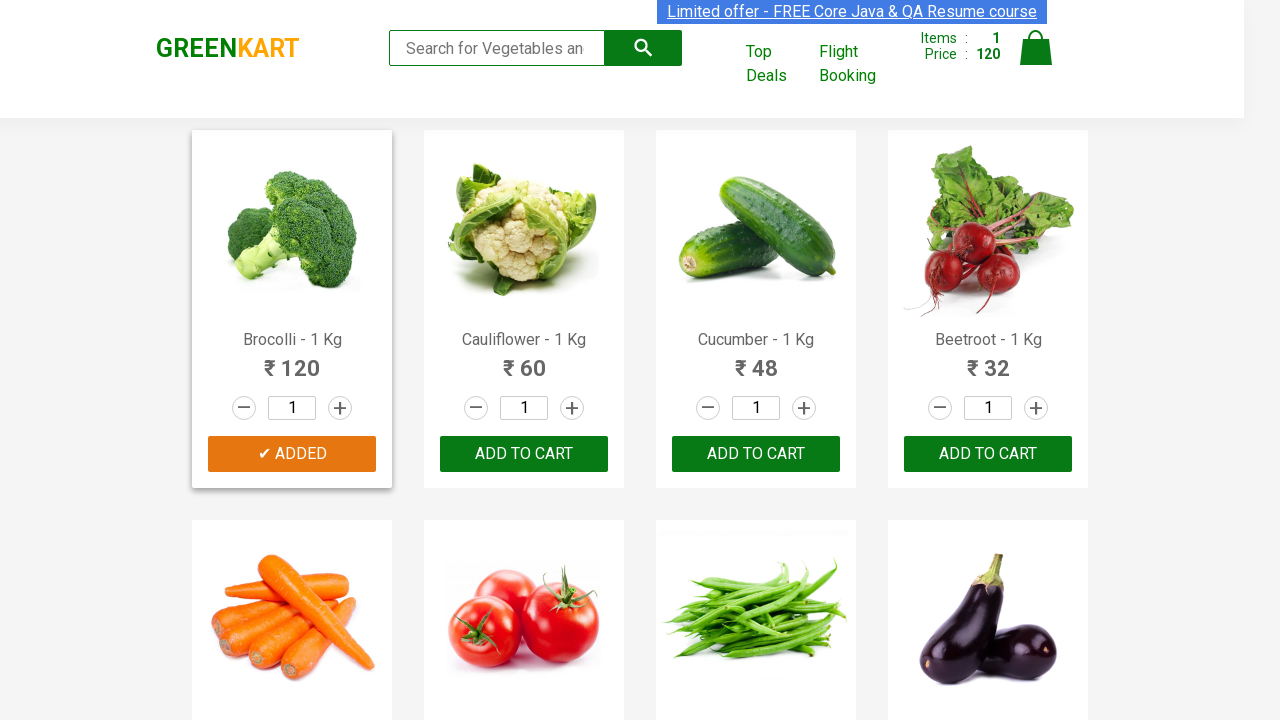

Clicked cart icon to open cart at (1036, 48) on a.cart-icon > img
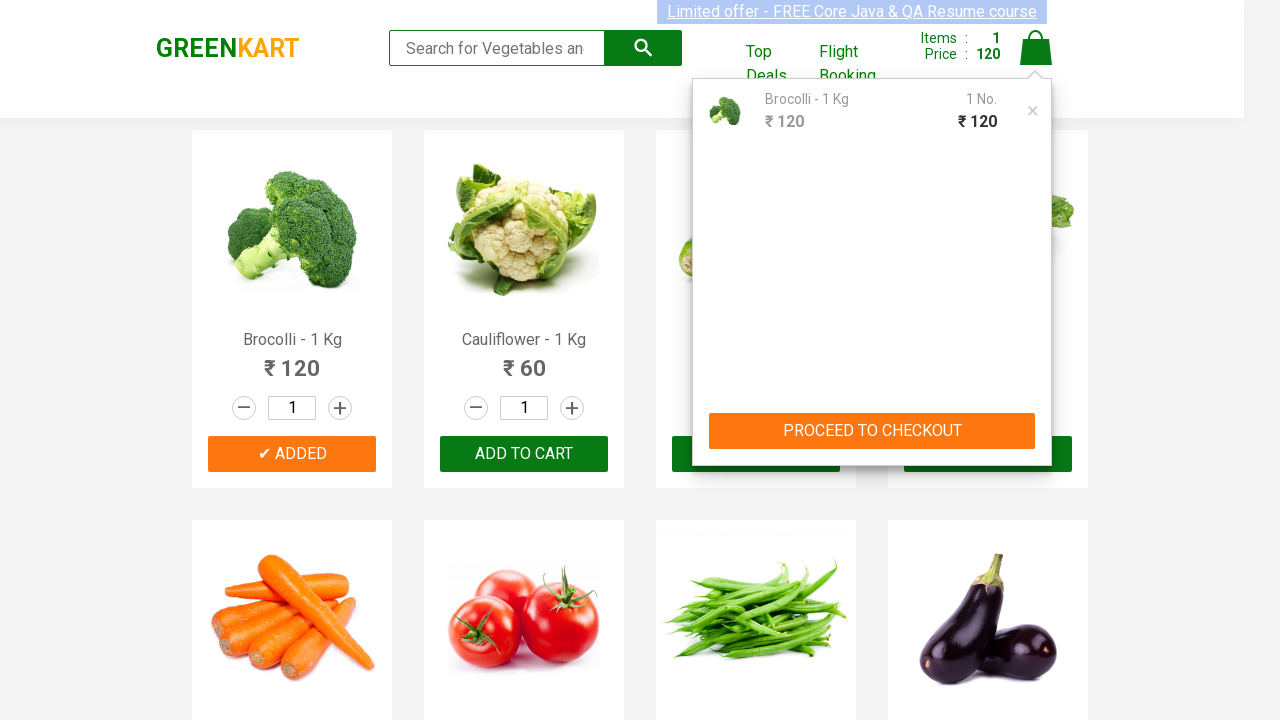

Clicked 'Proceed to Checkout' button at (872, 431) on button:has-text('PROCEED TO CHECKOUT')
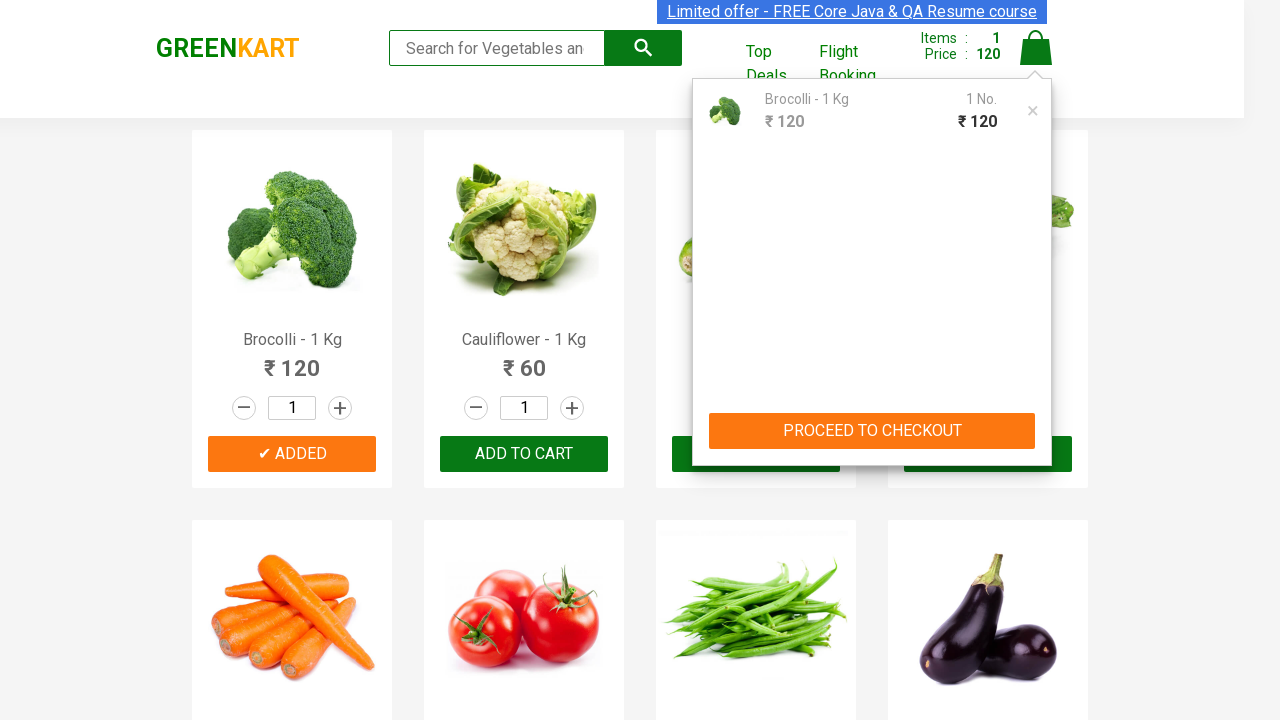

Clicked 'Place Order' button without accepting terms at (1036, 420) on button:has-text('Place Order')
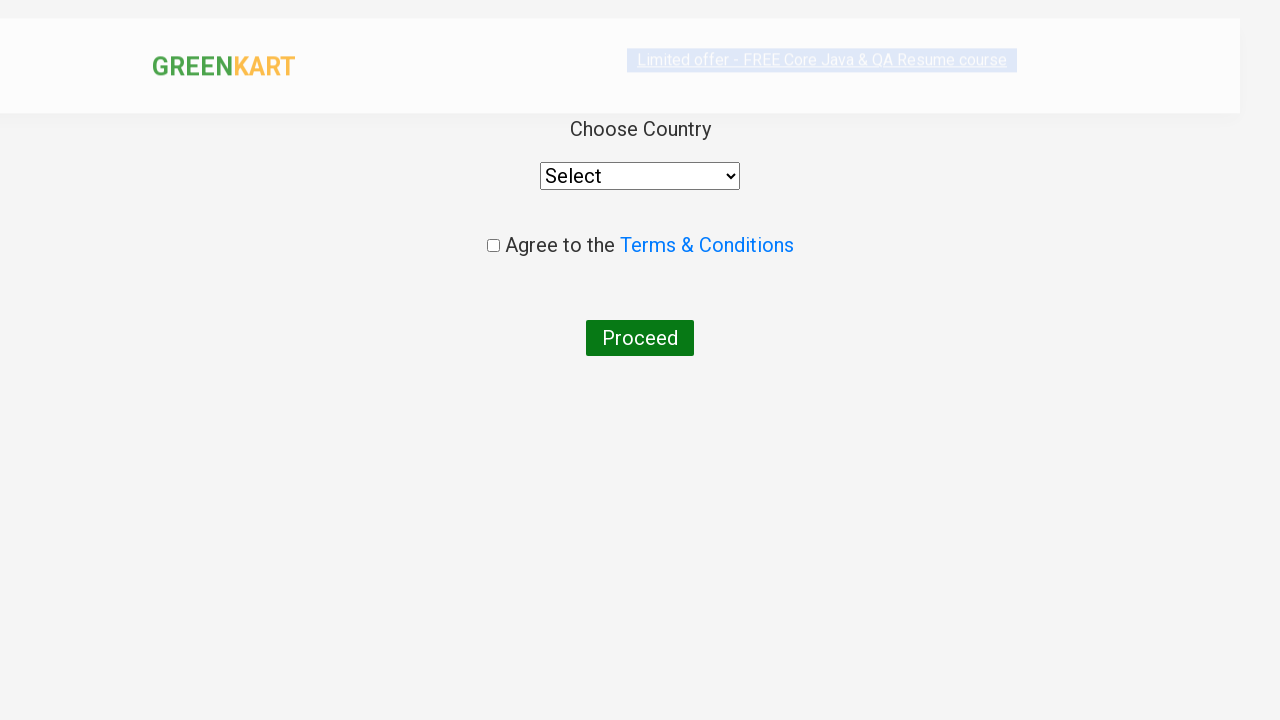

Verified error message 'Please accept Terms & Conditions - Required' is displayed
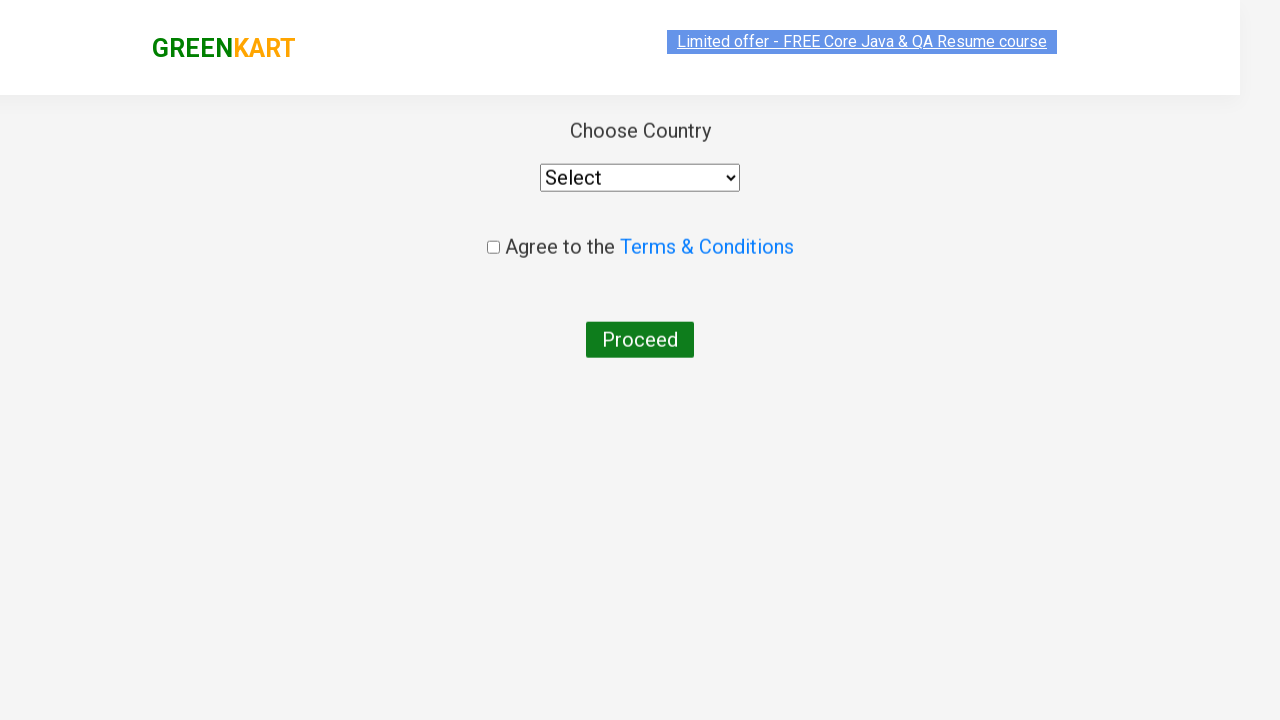

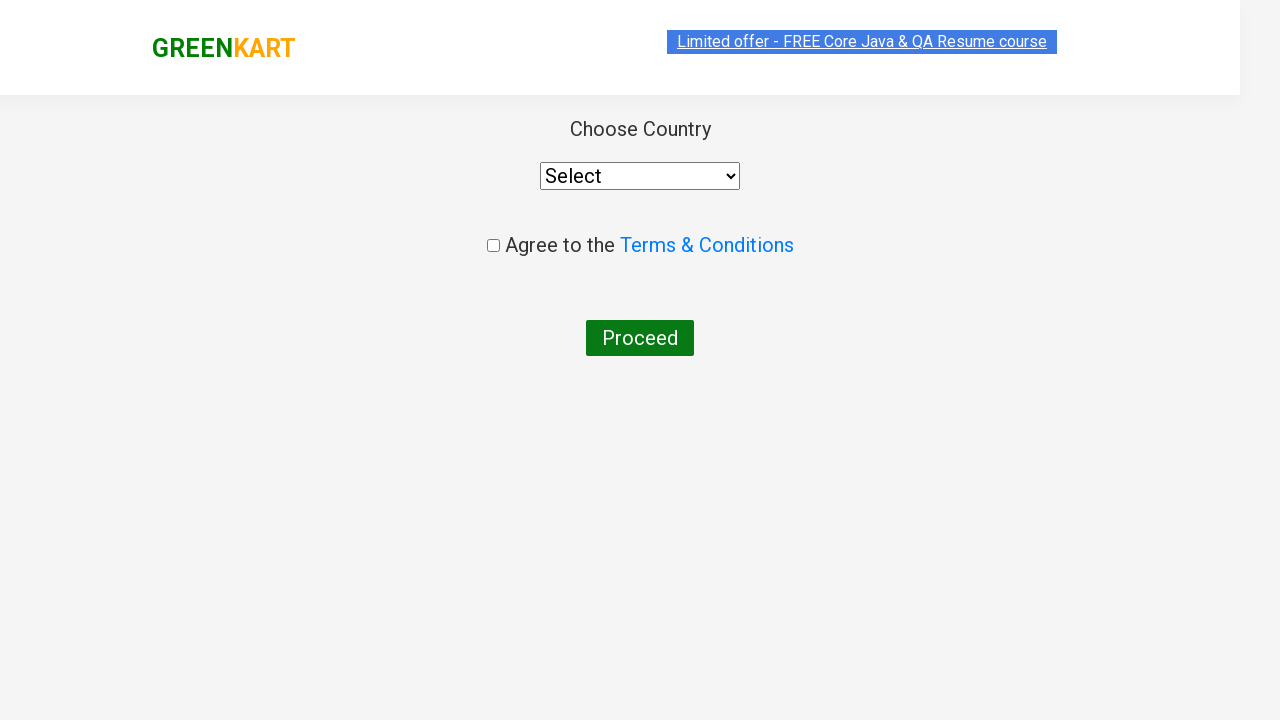